Navigates to Swarthmore College course catalog departments page, clicks on the first department link, and verifies that course listings are displayed

Starting URL: https://catalog.swarthmore.edu/content.php?catoid=7&navoid=194

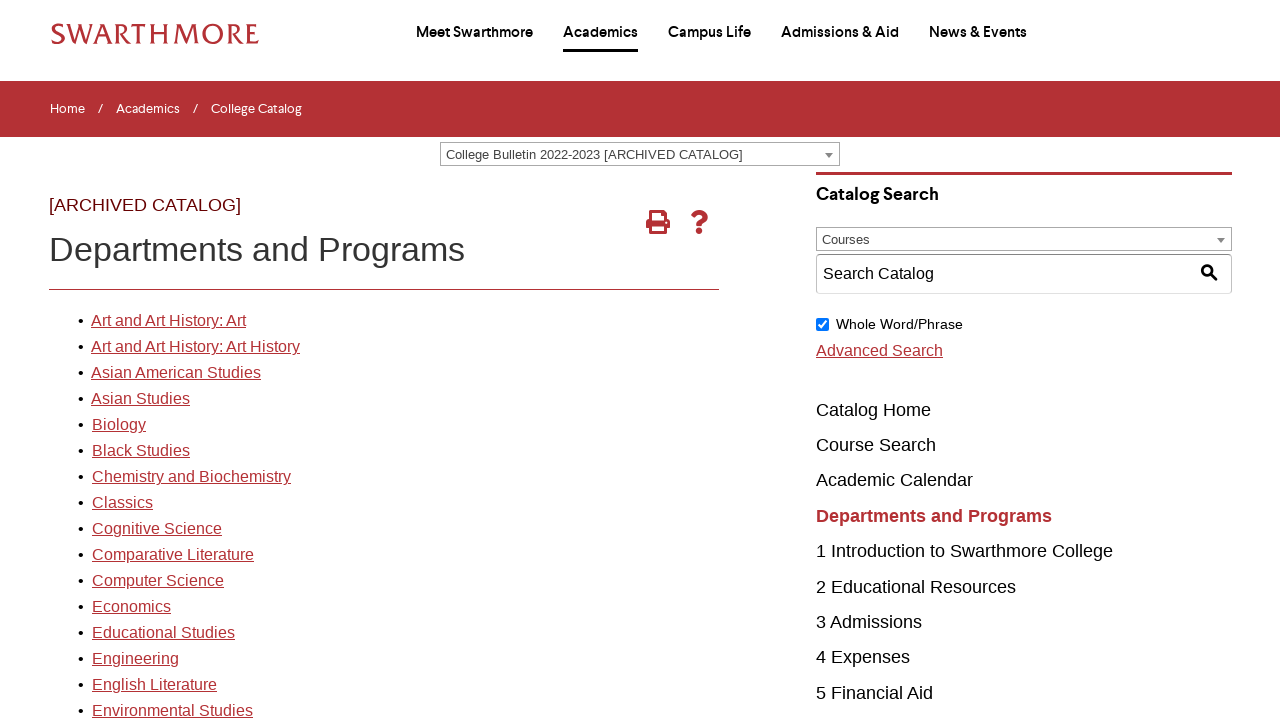

Navigated to Swarthmore College course catalog departments page
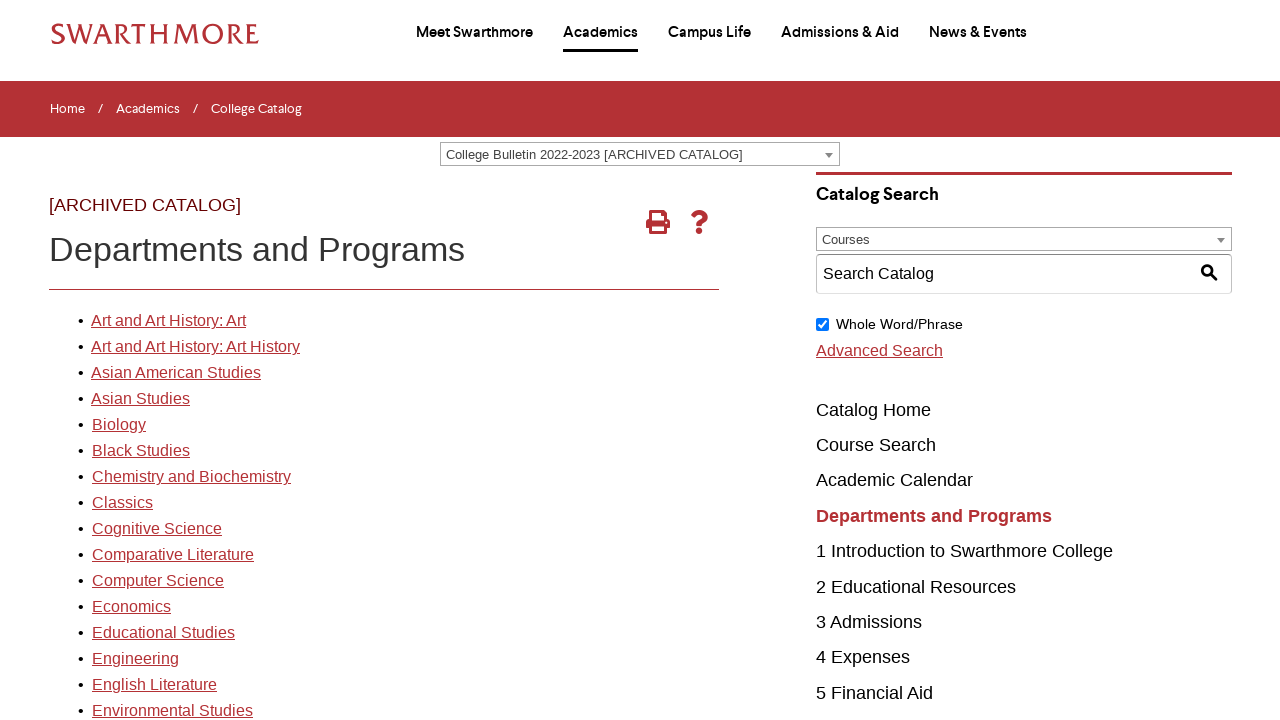

Clicked on the first department link at (168, 321) on xpath=//*[@id="gateway-page"]/body/table/tbody/tr[3]/td[1]/table/tbody/tr[2]/td[
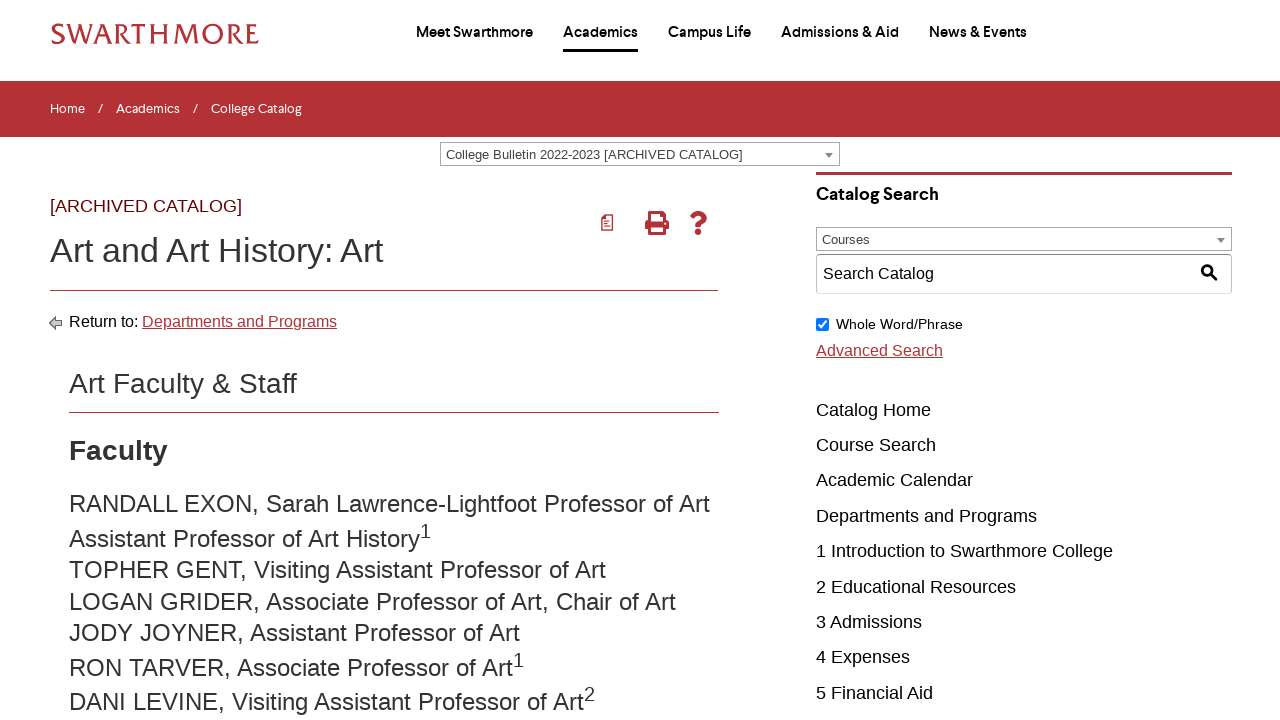

Course listings loaded successfully
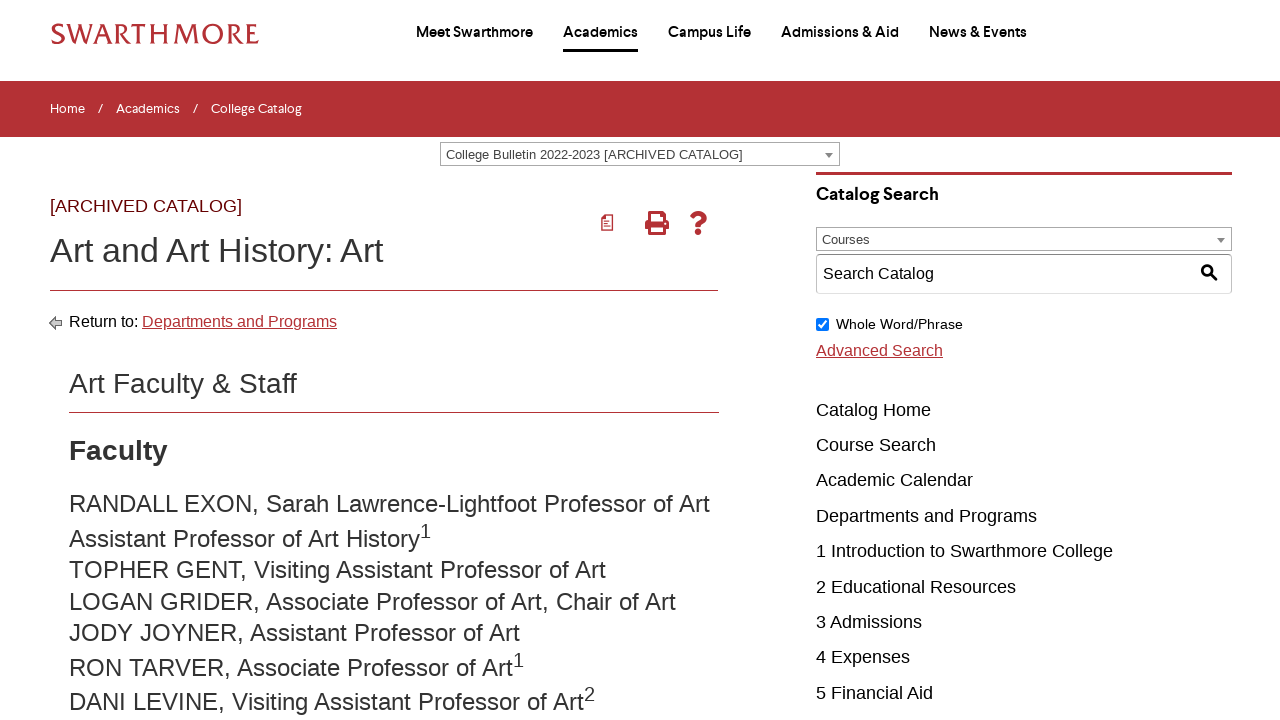

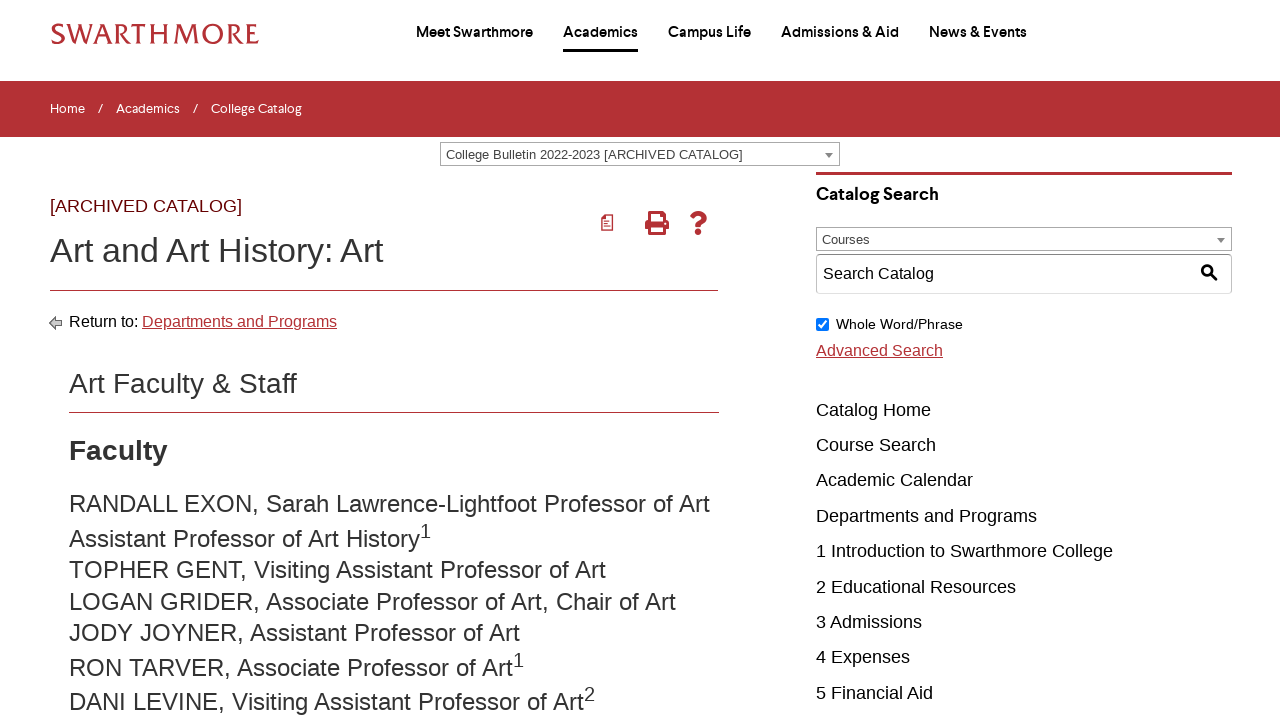